Tests drag and drop functionality by dragging element A to element B

Starting URL: http://the-internet.herokuapp.com/drag_and_drop

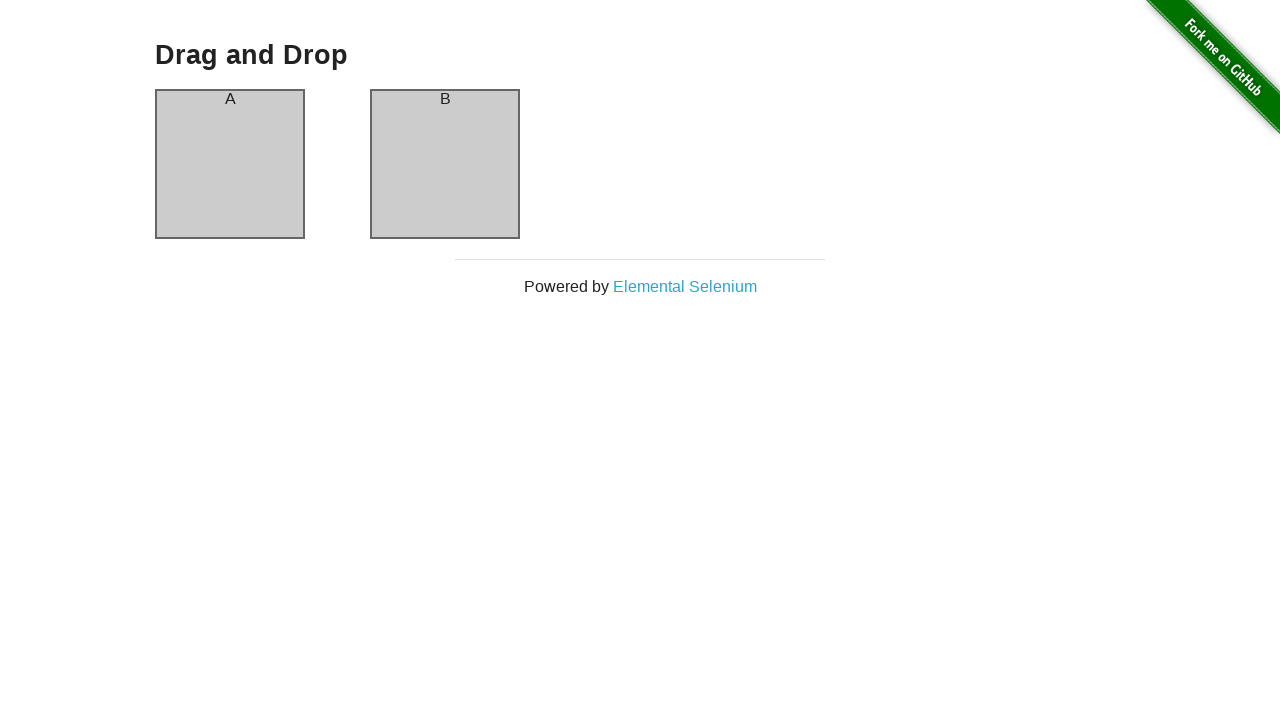

Waited for column A to be visible
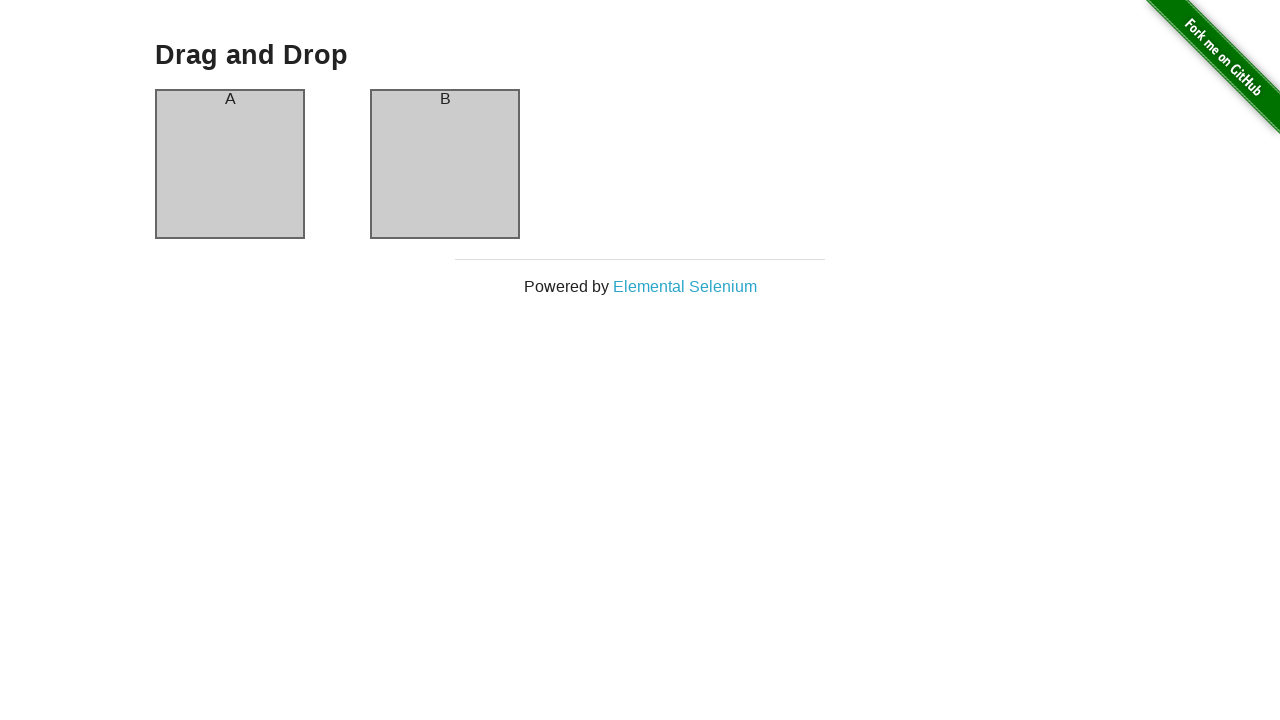

Waited for column B to be visible
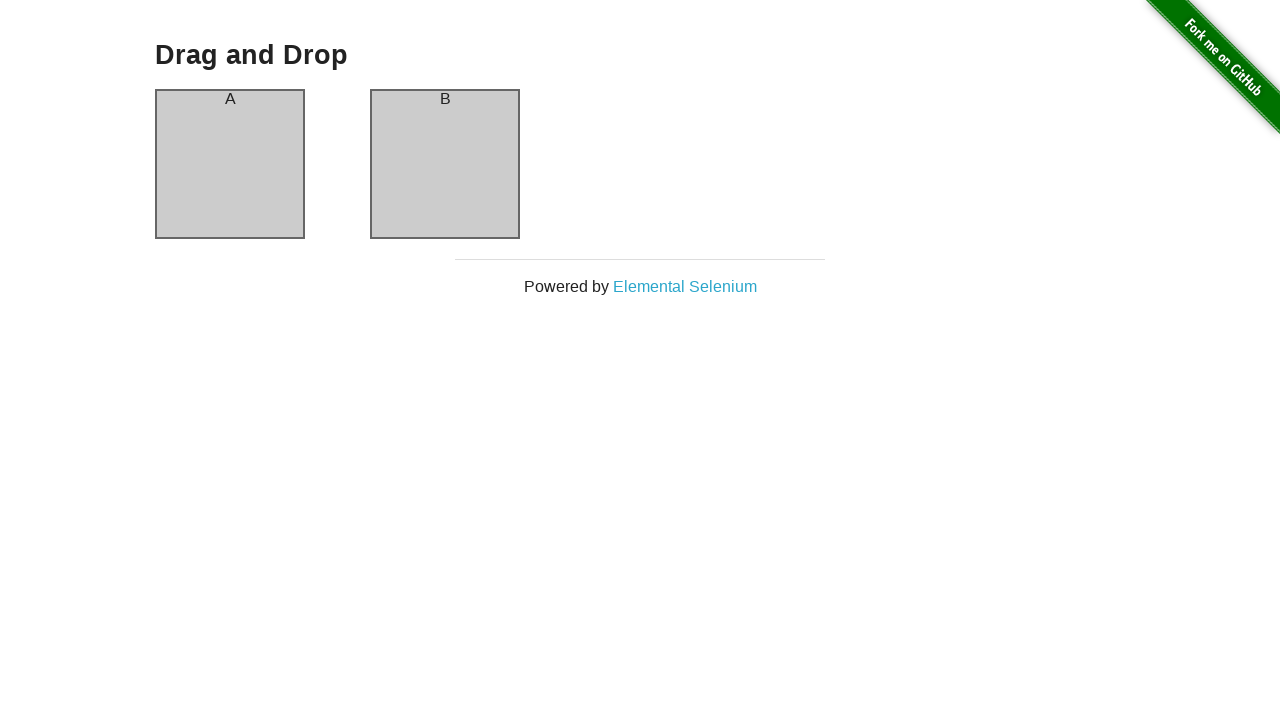

Dragged column A to column B at (445, 164)
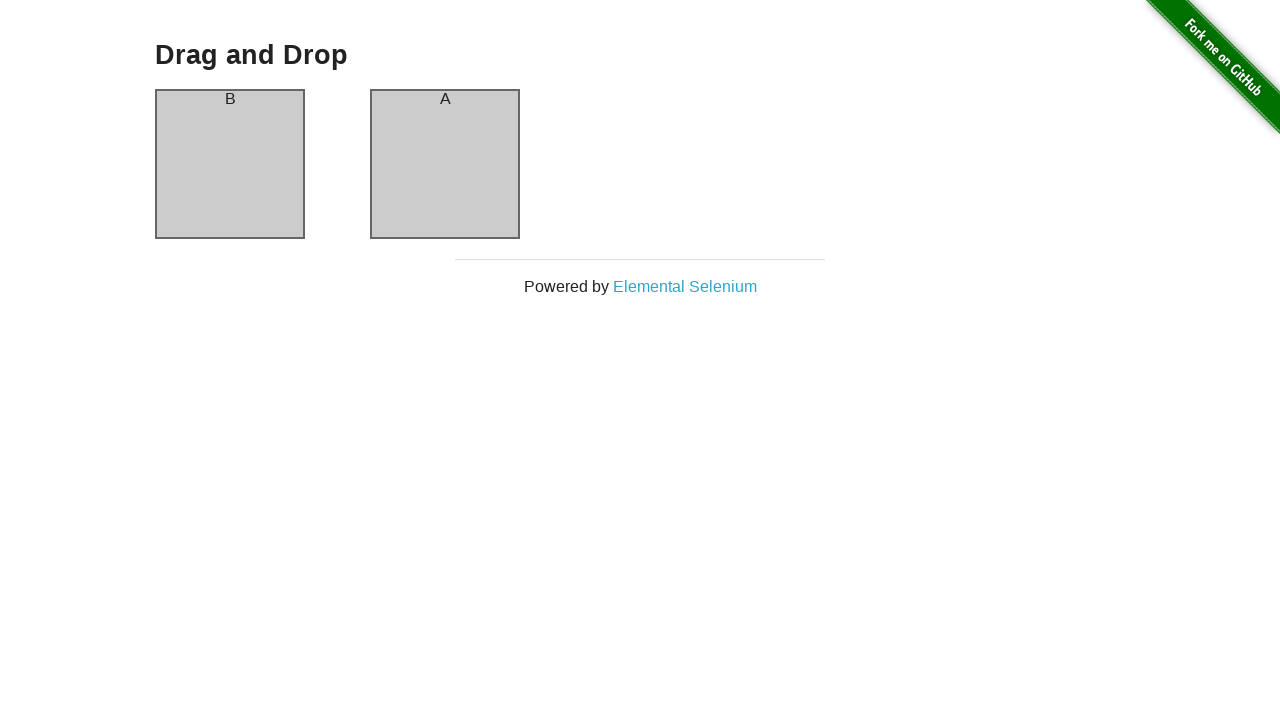

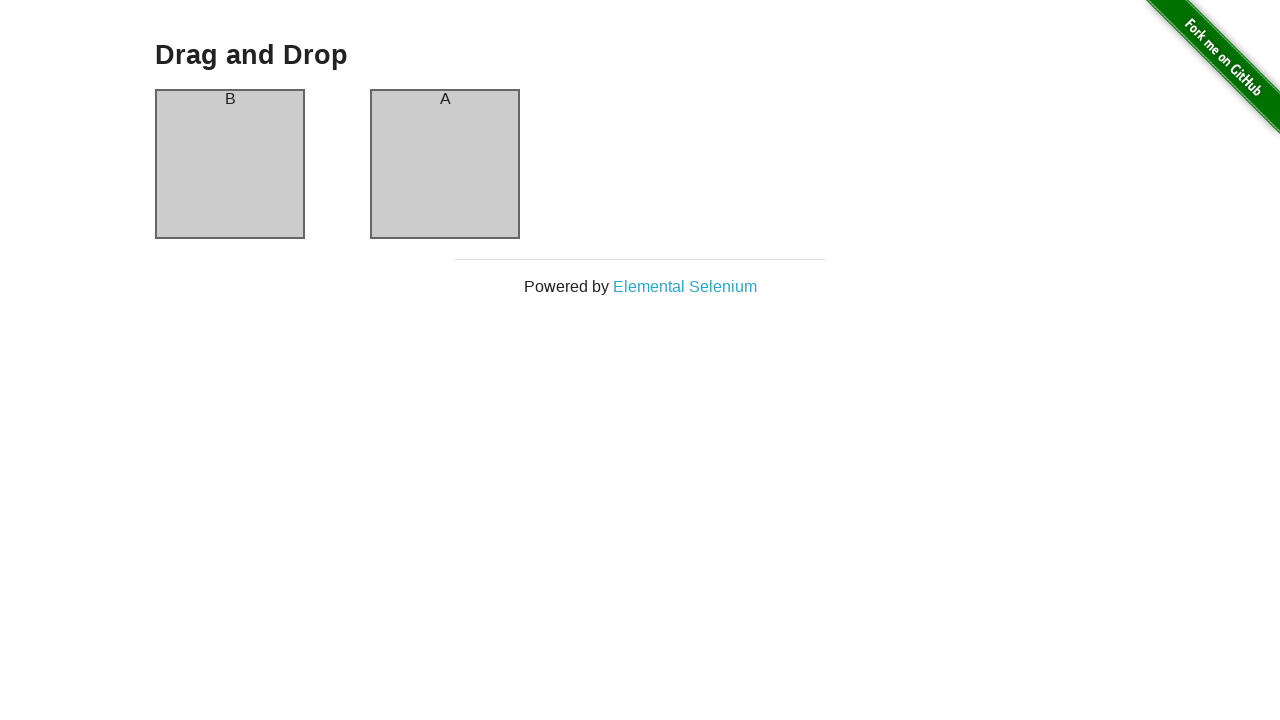